Takes a screenshot of the Flipkart homepage after closing the initial popup

Starting URL: https://www.flipkart.com/

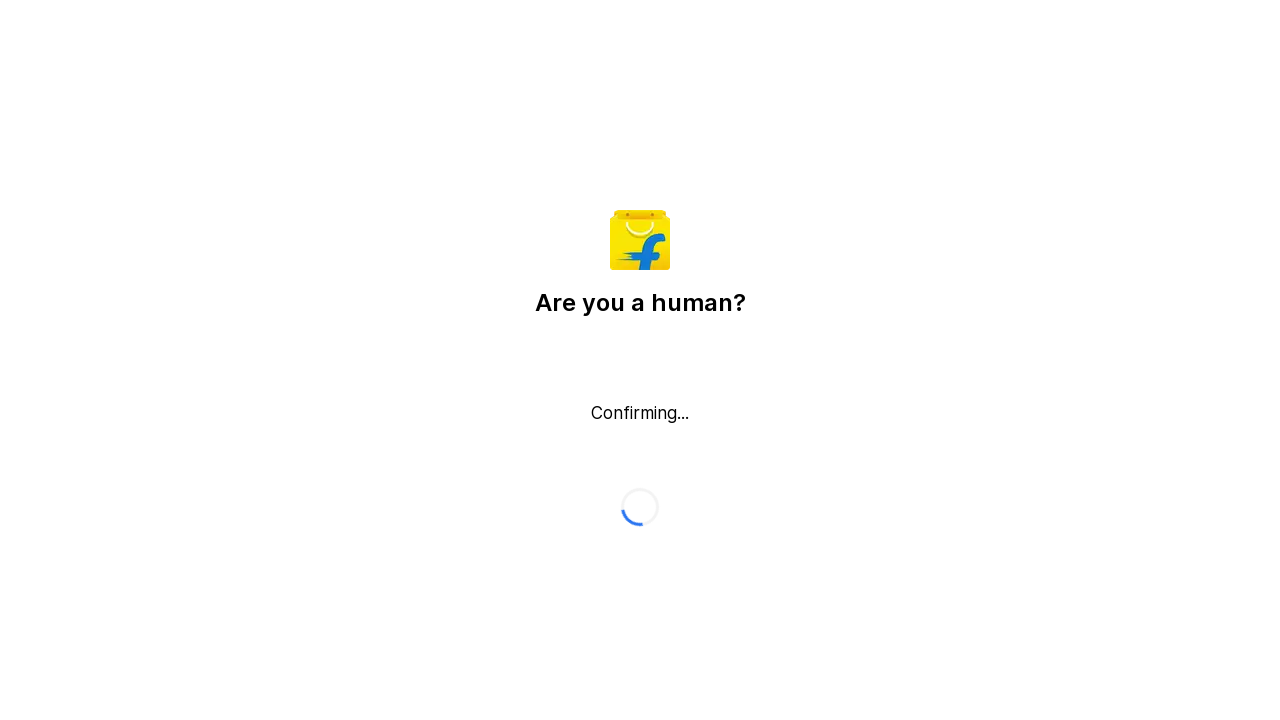

No popup found to close on //button[text()='✕']
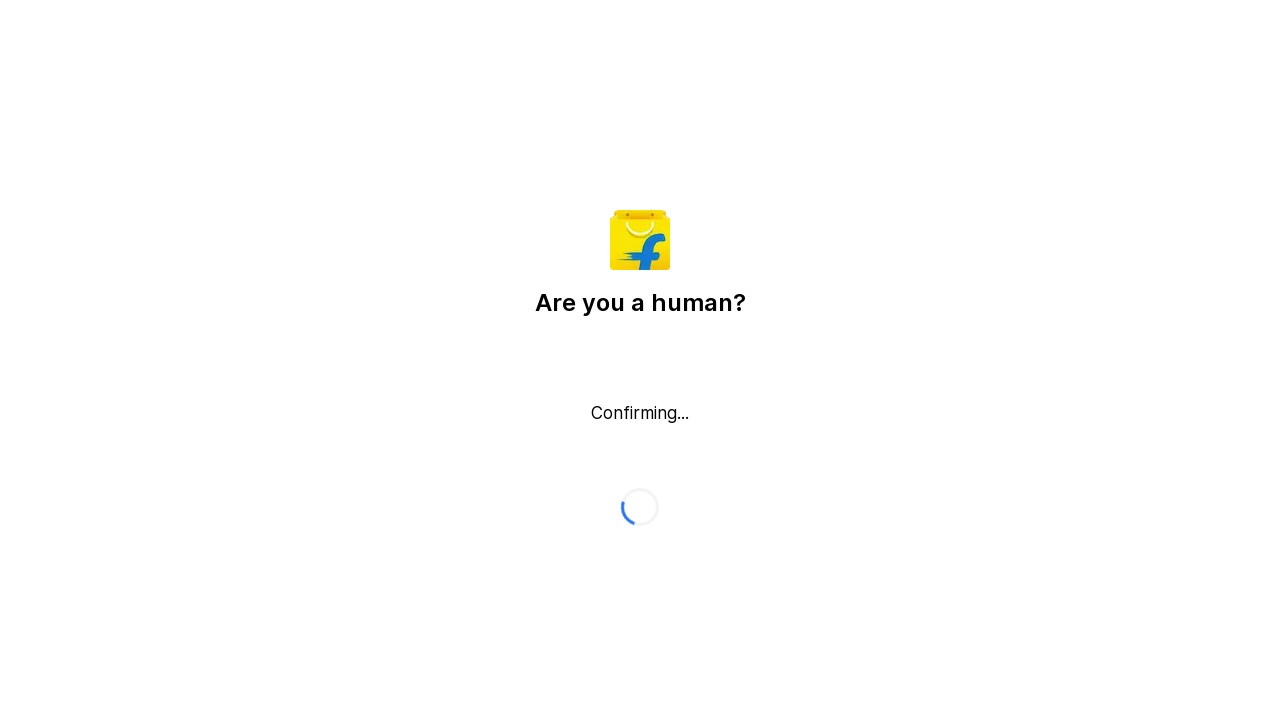

Flipkart homepage ready - screenshot captured
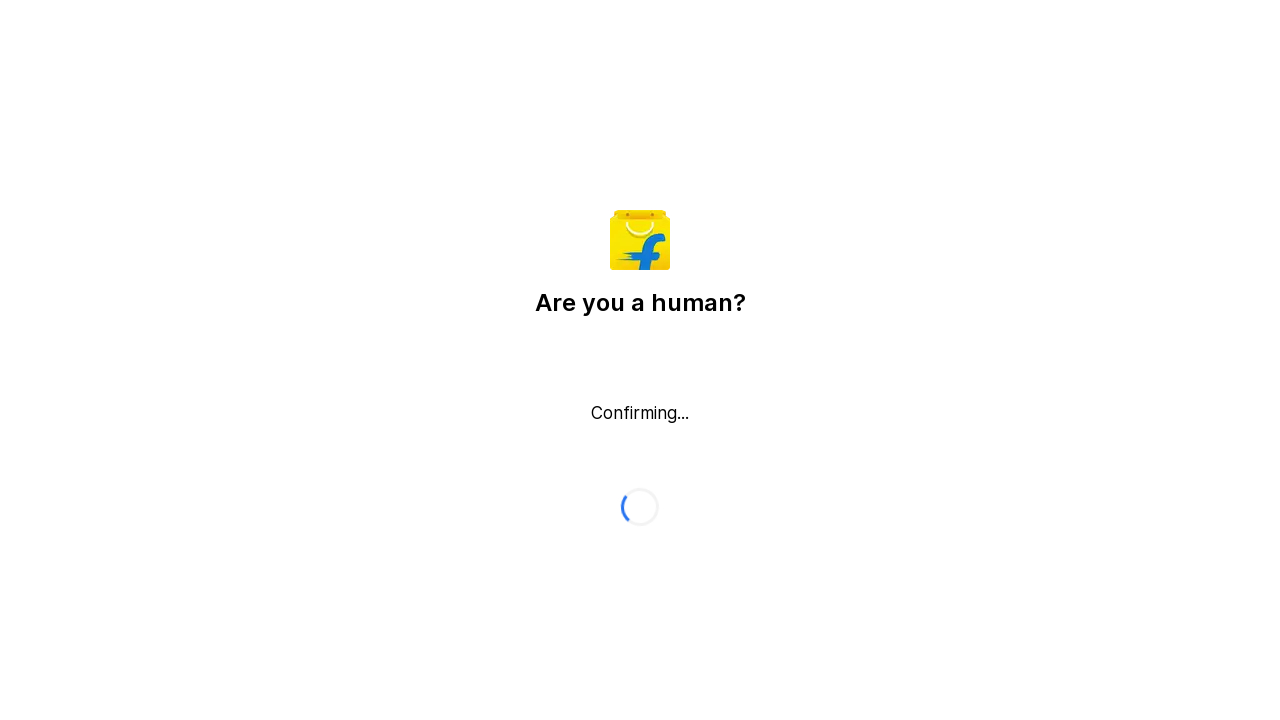

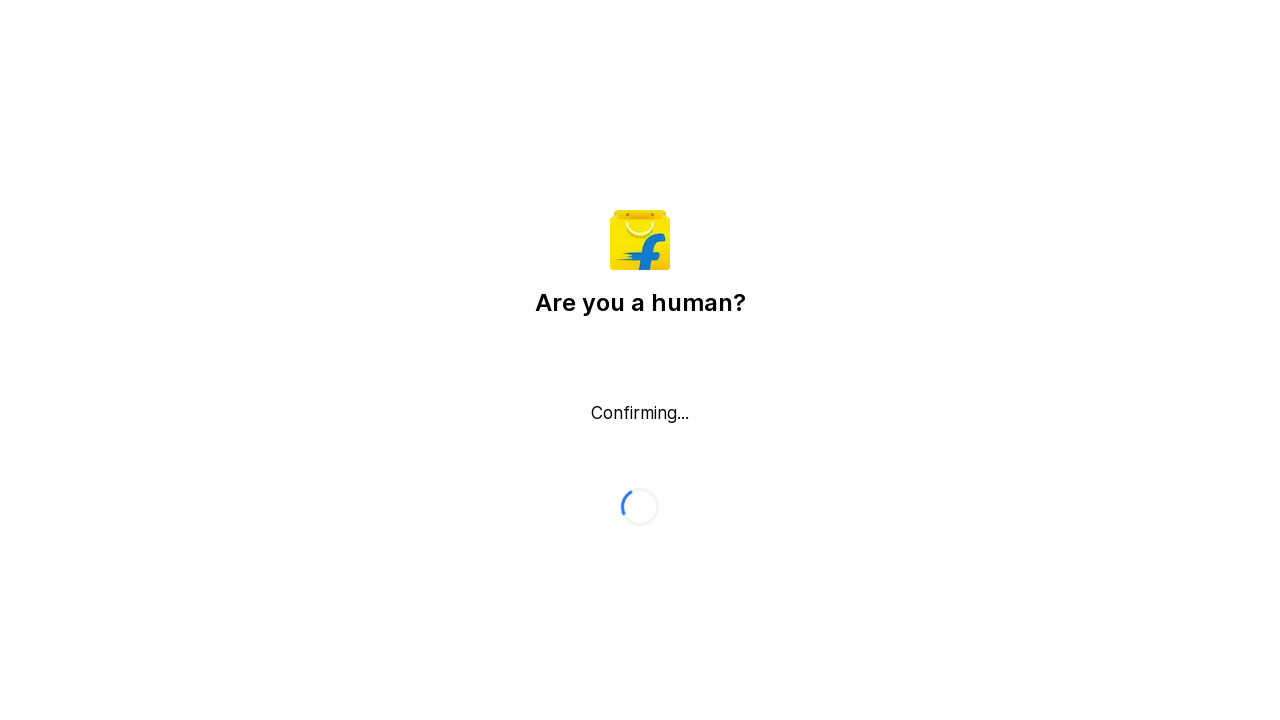